Tests a form with mathematical calculation by reading a value, computing its result, filling the answer, selecting checkboxes and radio buttons with scrolling, then submitting

Starting URL: https://SunInJuly.github.io/execute_script.html

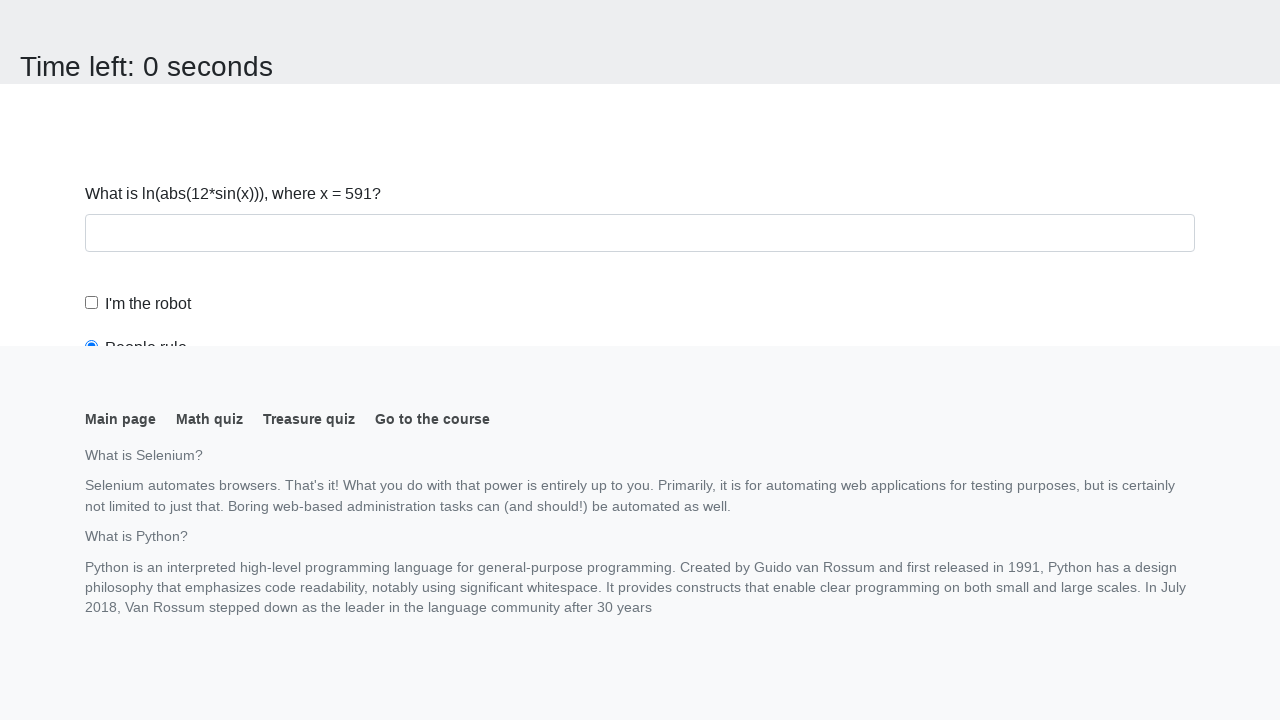

Navigated to form page
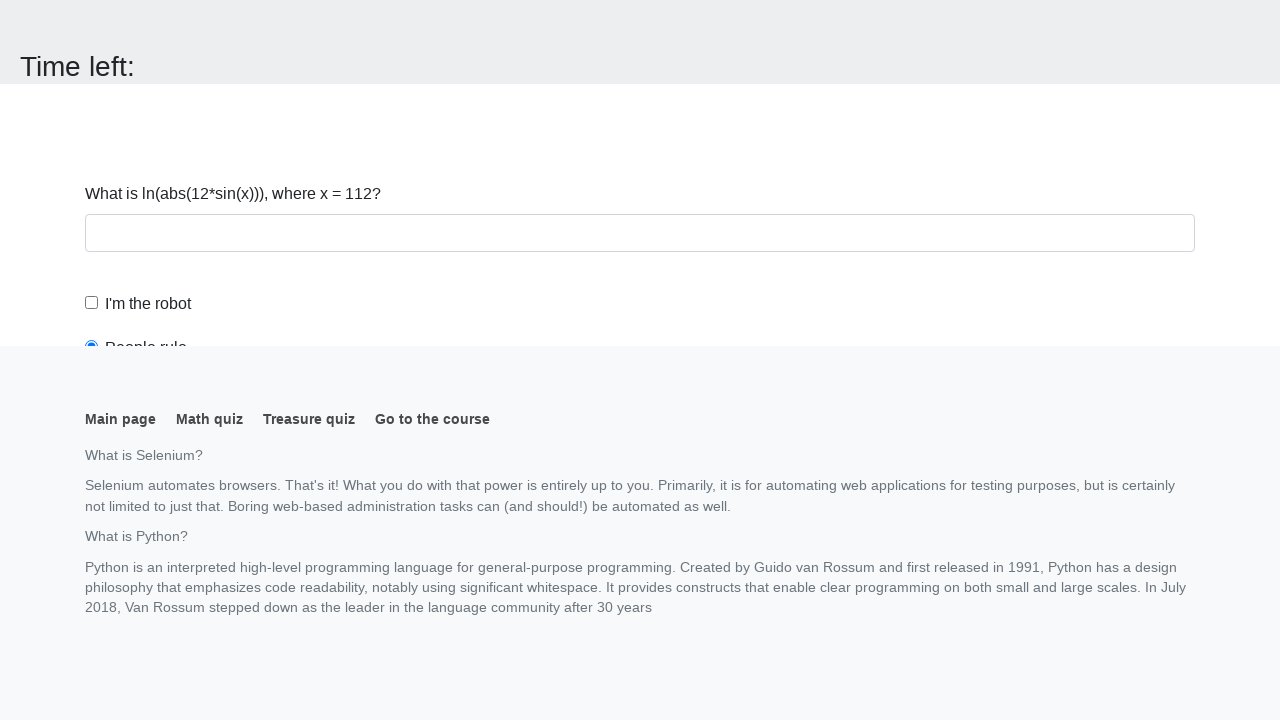

Retrieved value from input_value element
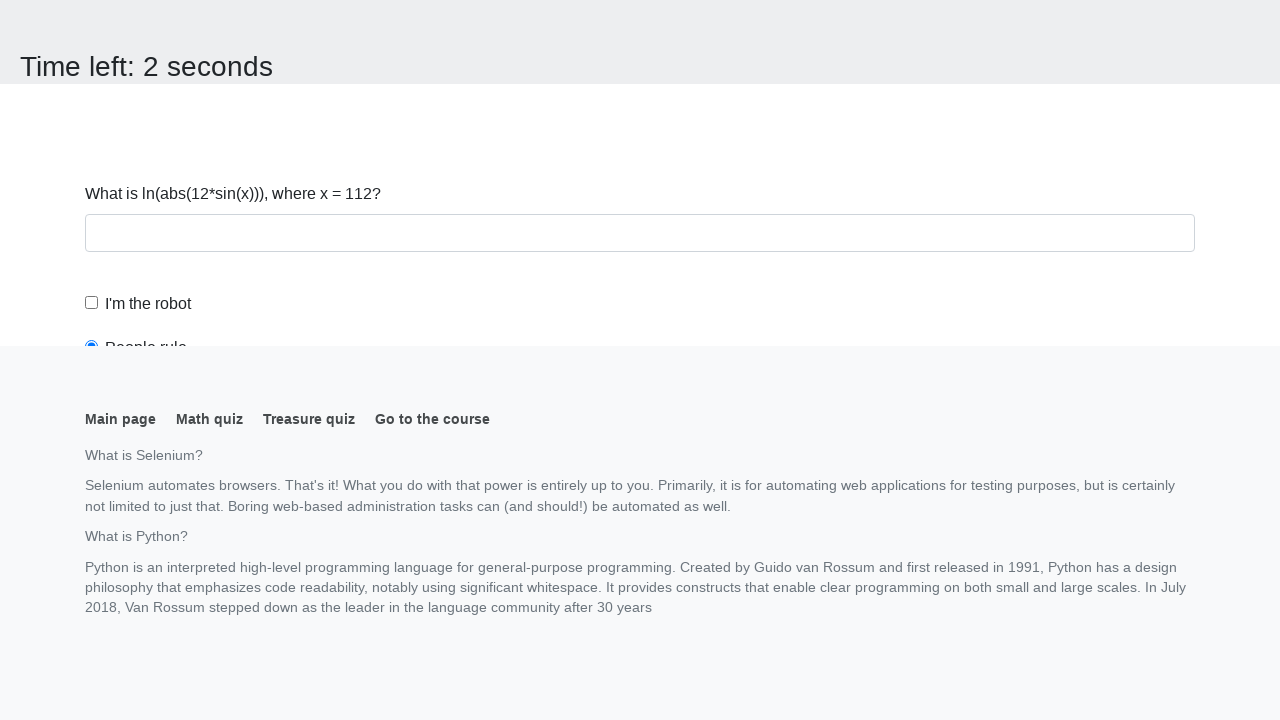

Calculated mathematical result: 2.3683678946061817
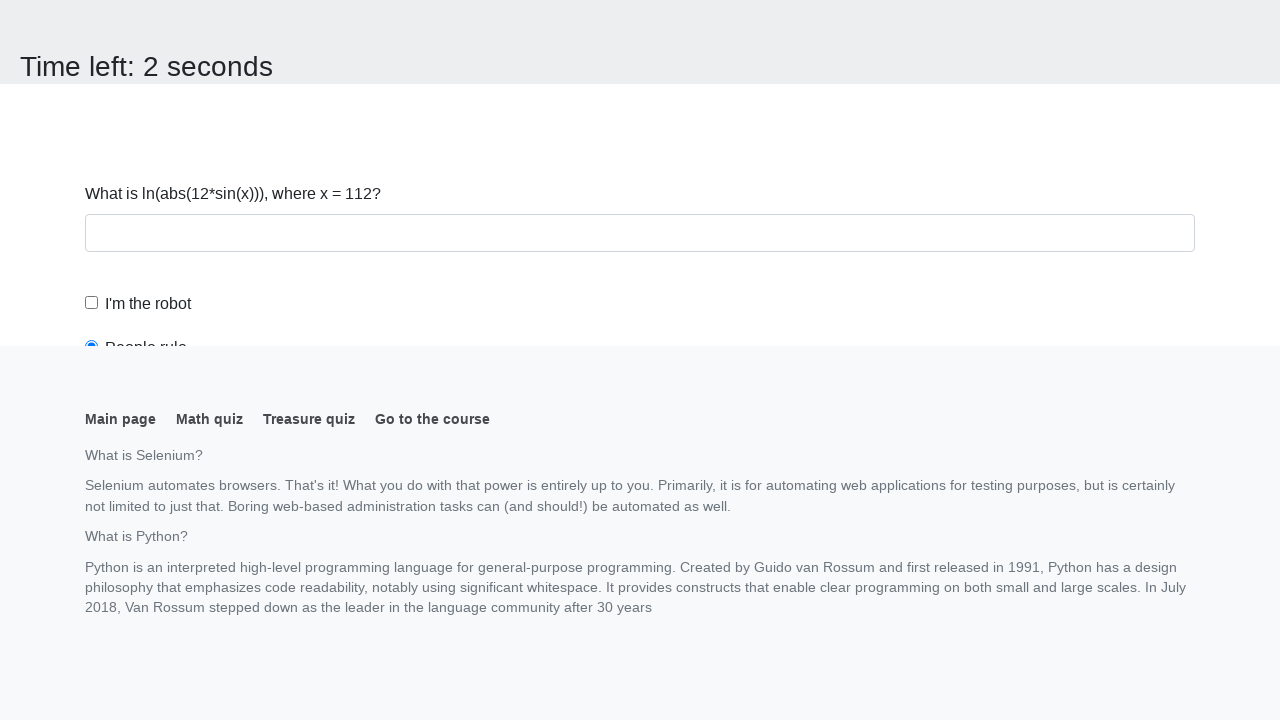

Filled answer field with calculated value on #answer
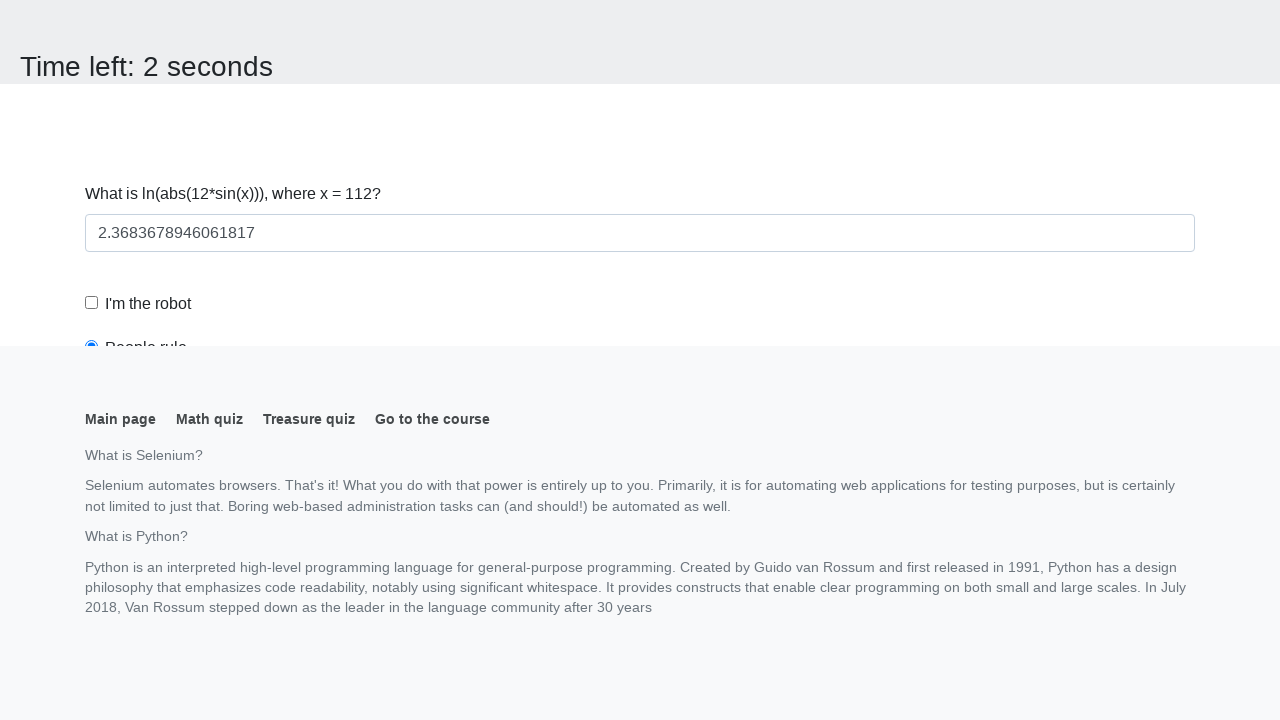

Clicked robot checkbox at (92, 303) on #robotCheckbox
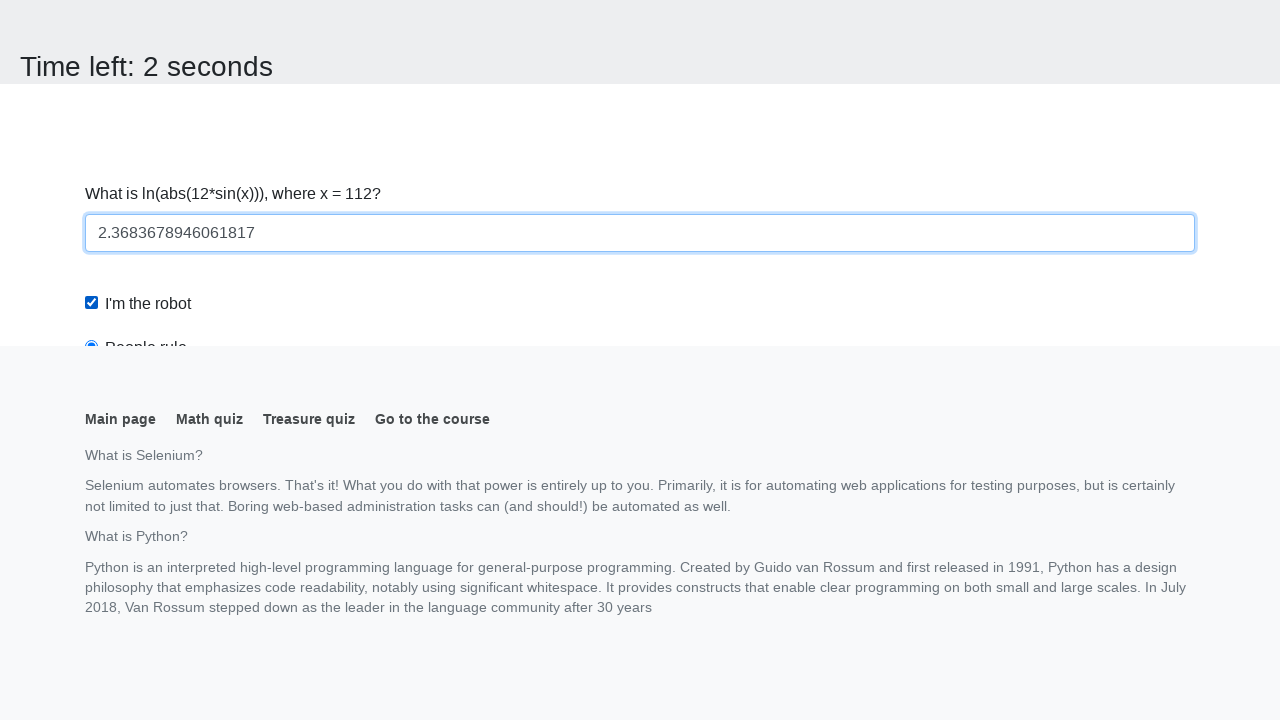

Scrolled robots rule radio button into view
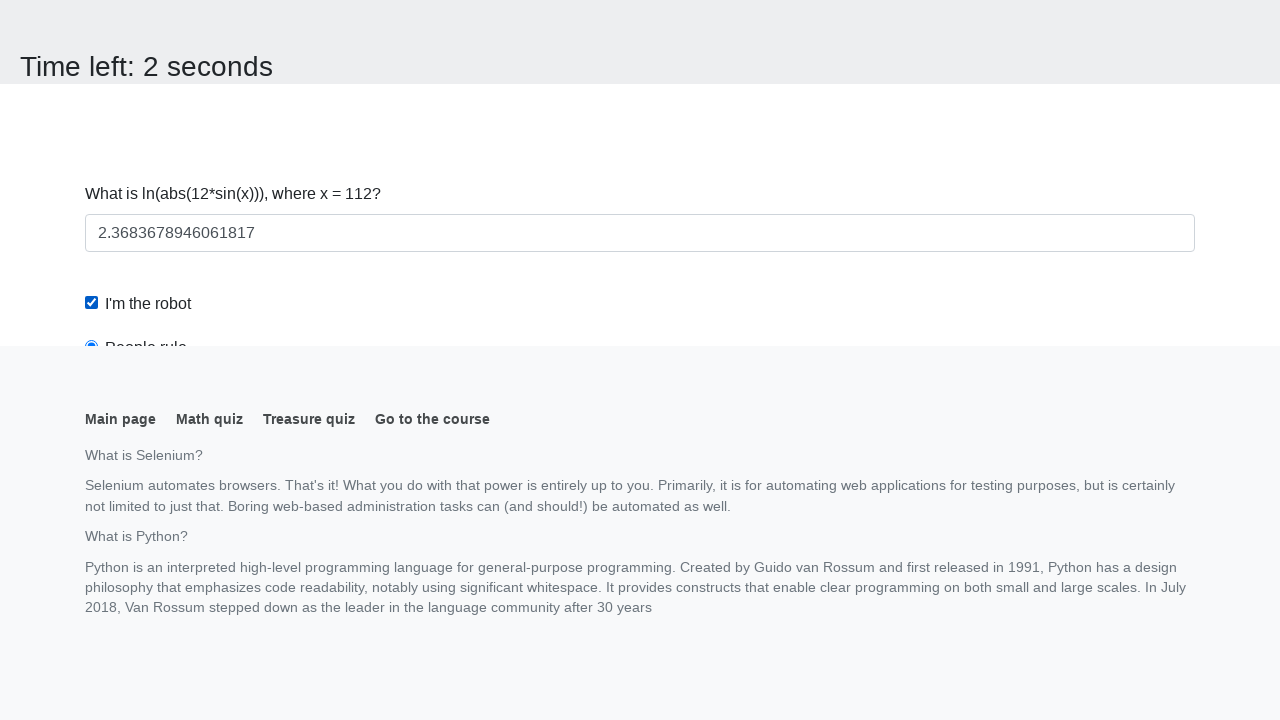

Clicked robots rule radio button at (92, 7) on #robotsRule
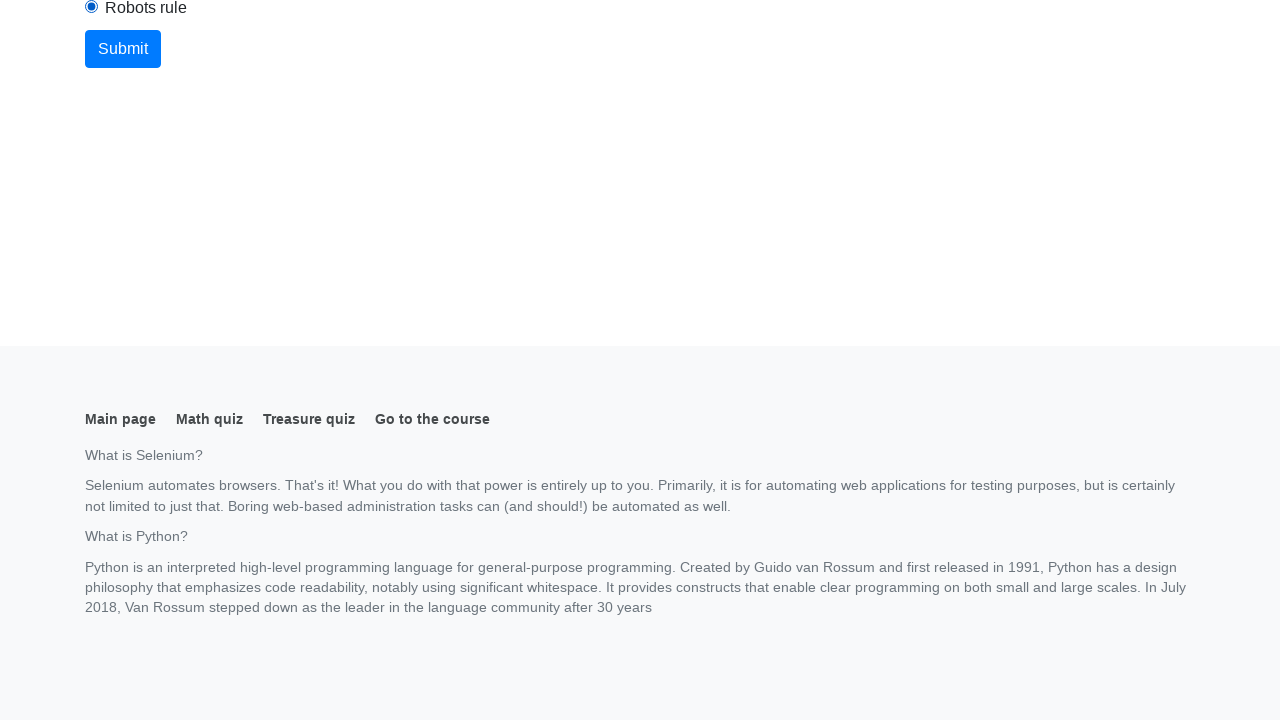

Scrolled submit button into view
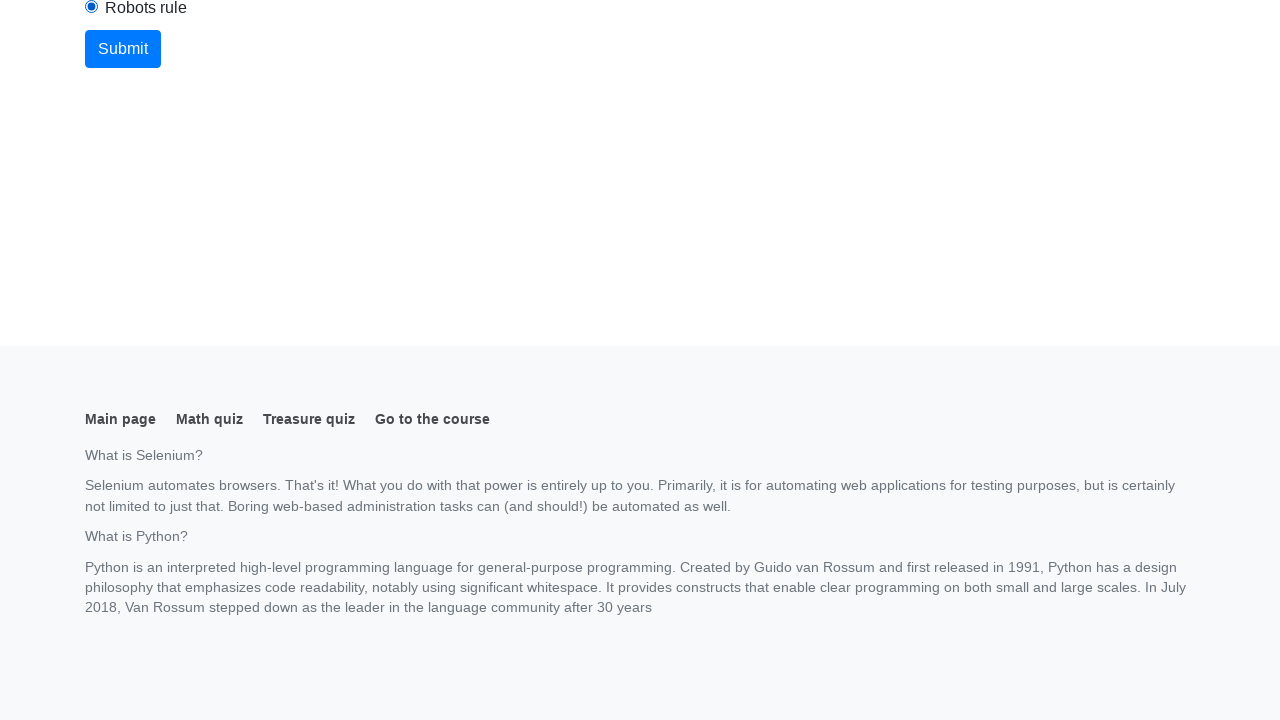

Clicked submit button to complete form submission at (123, 49) on .btn
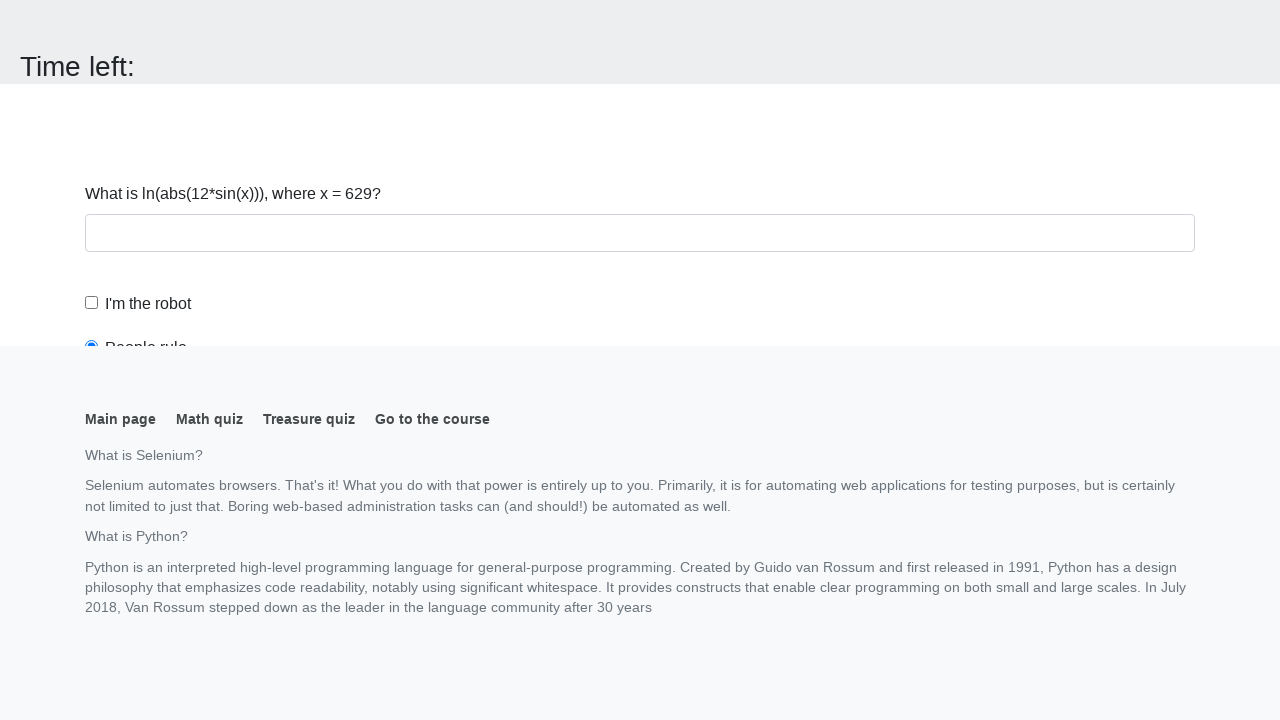

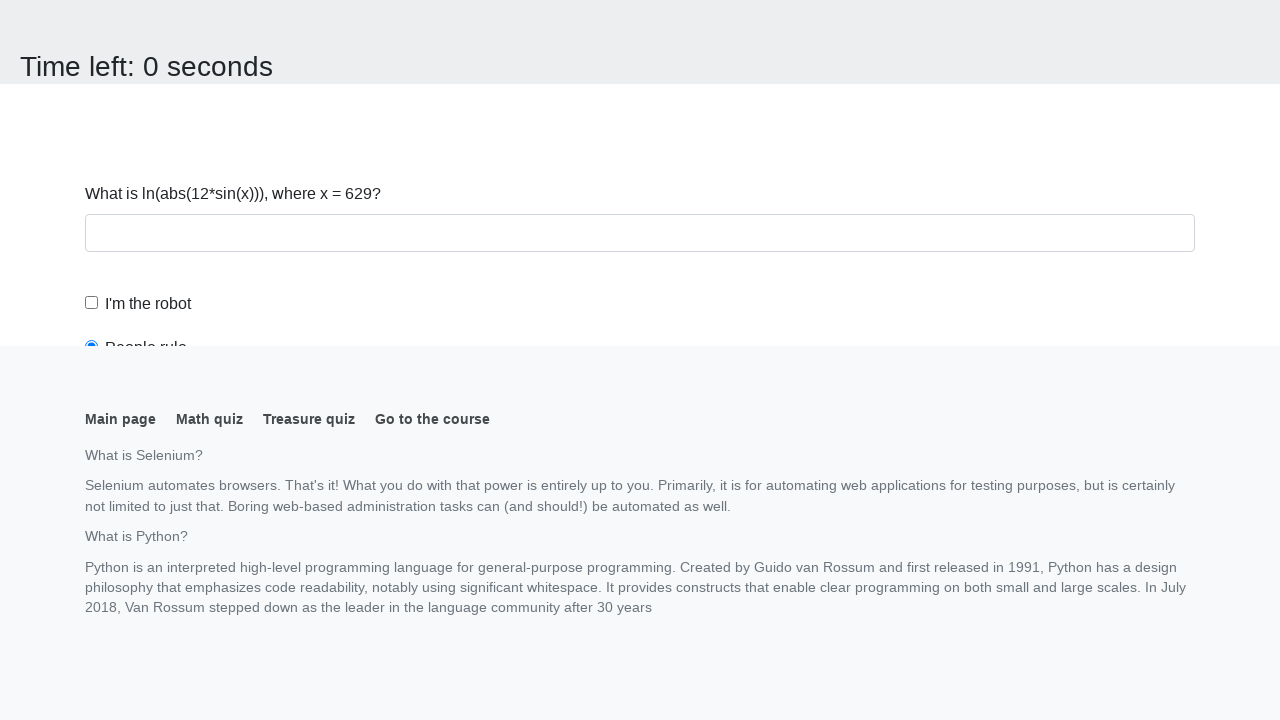